Tests scrolling functionality by navigating to a practice page and scrolling to the bottom of the page using JavaScript execution

Starting URL: https://selectorshub.com/xpath-practice-page/

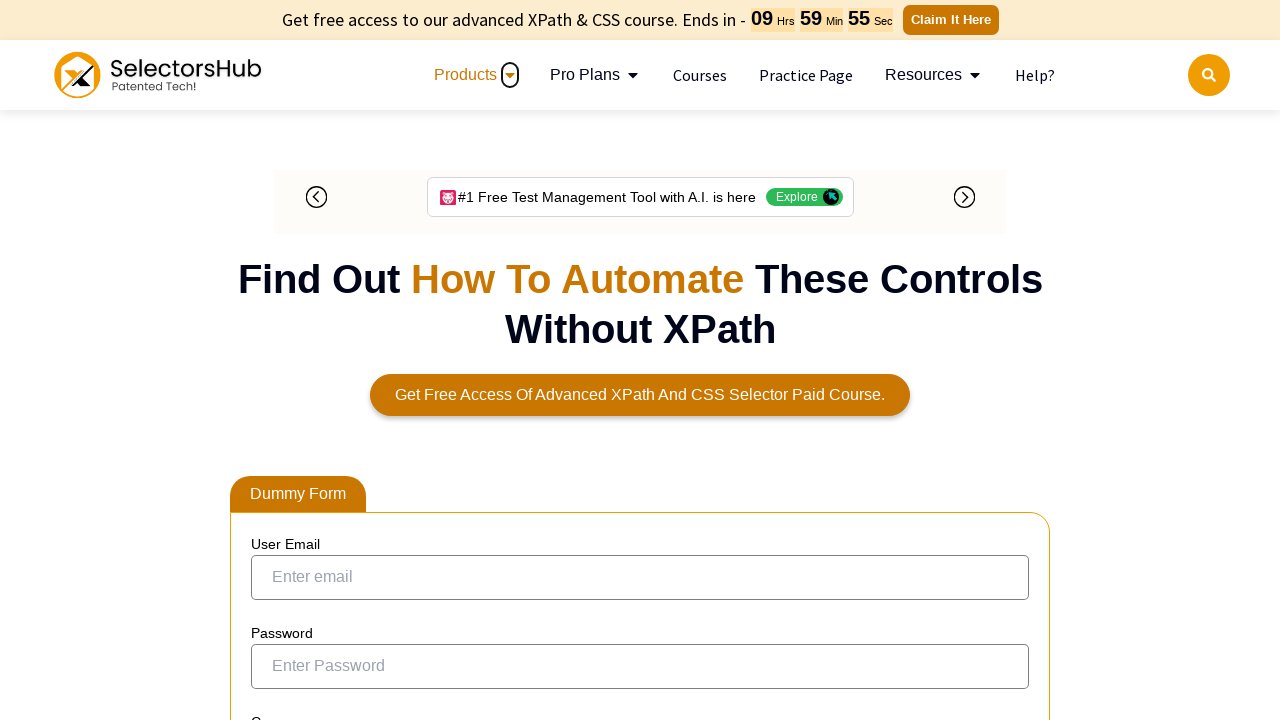

Navigated to XPath practice page
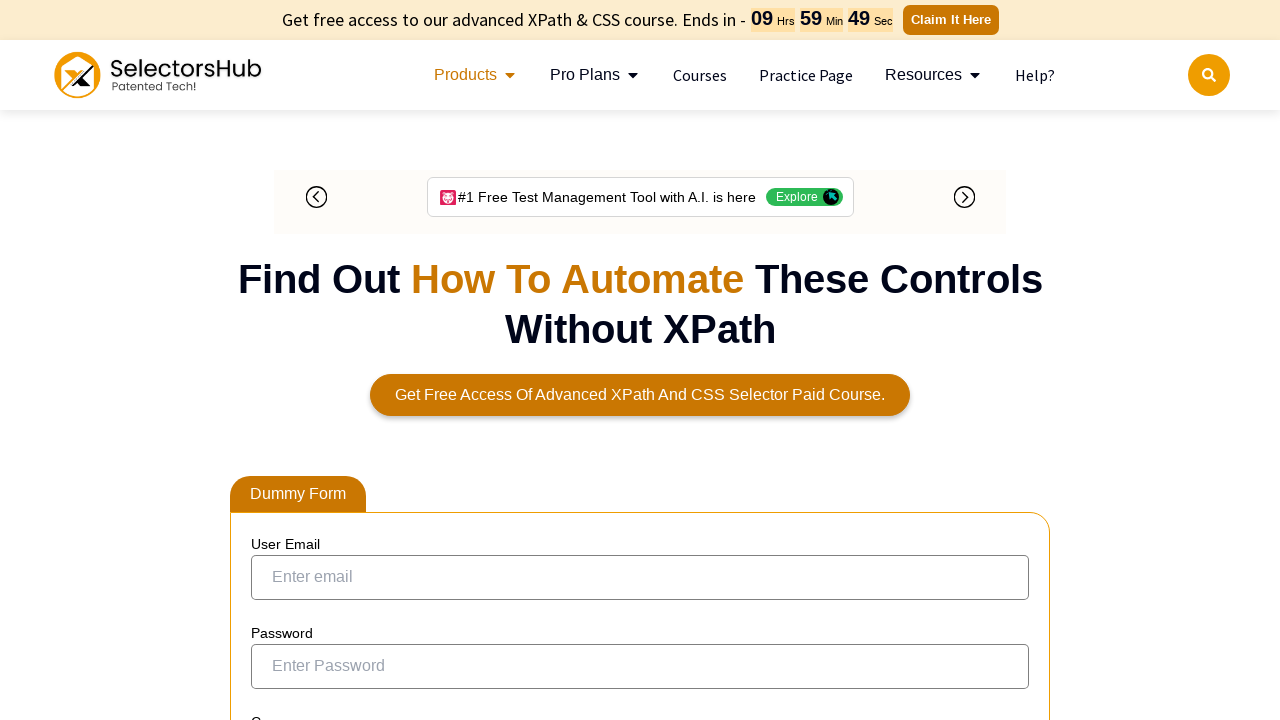

Executed JavaScript to scroll to the bottom of the page
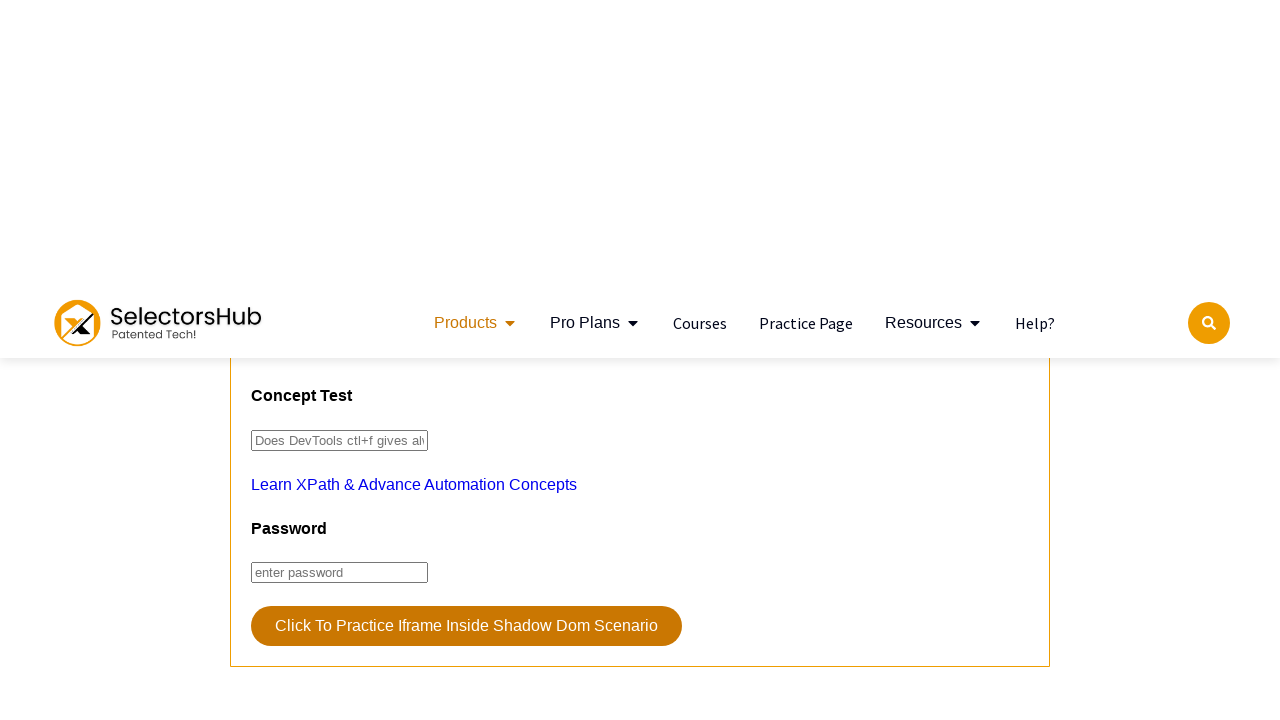

Waited 1 second for scroll to complete
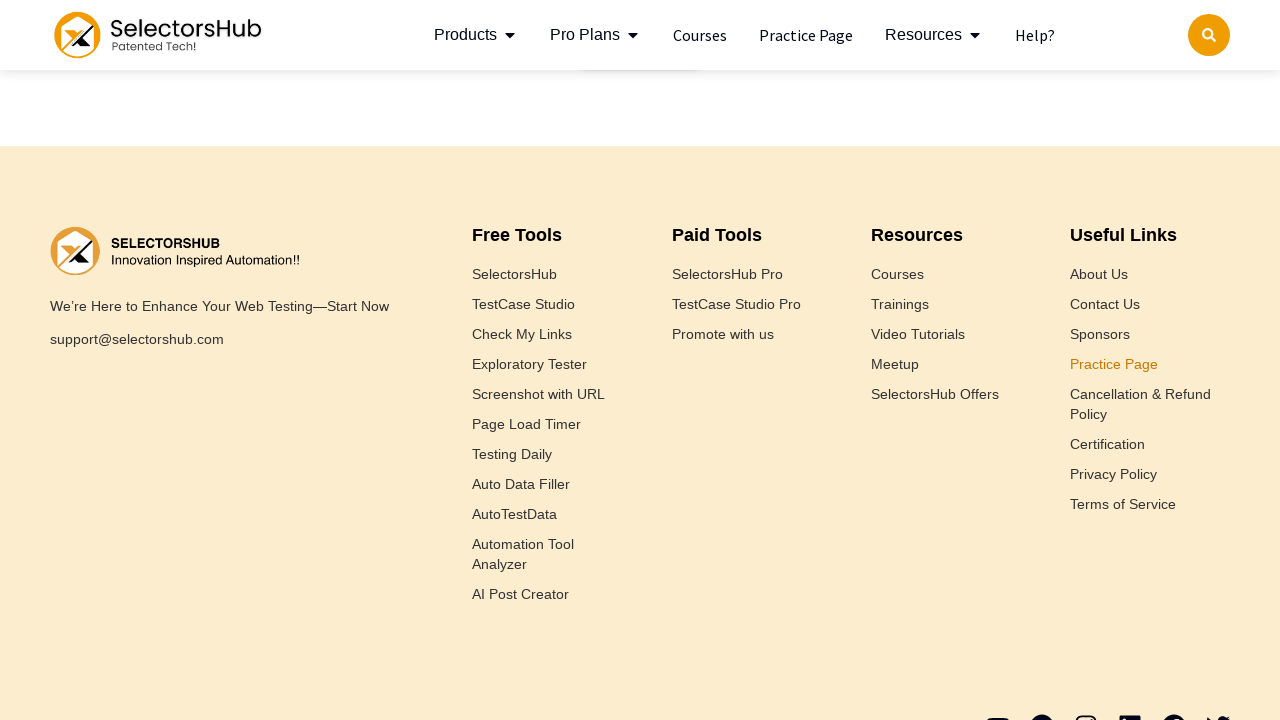

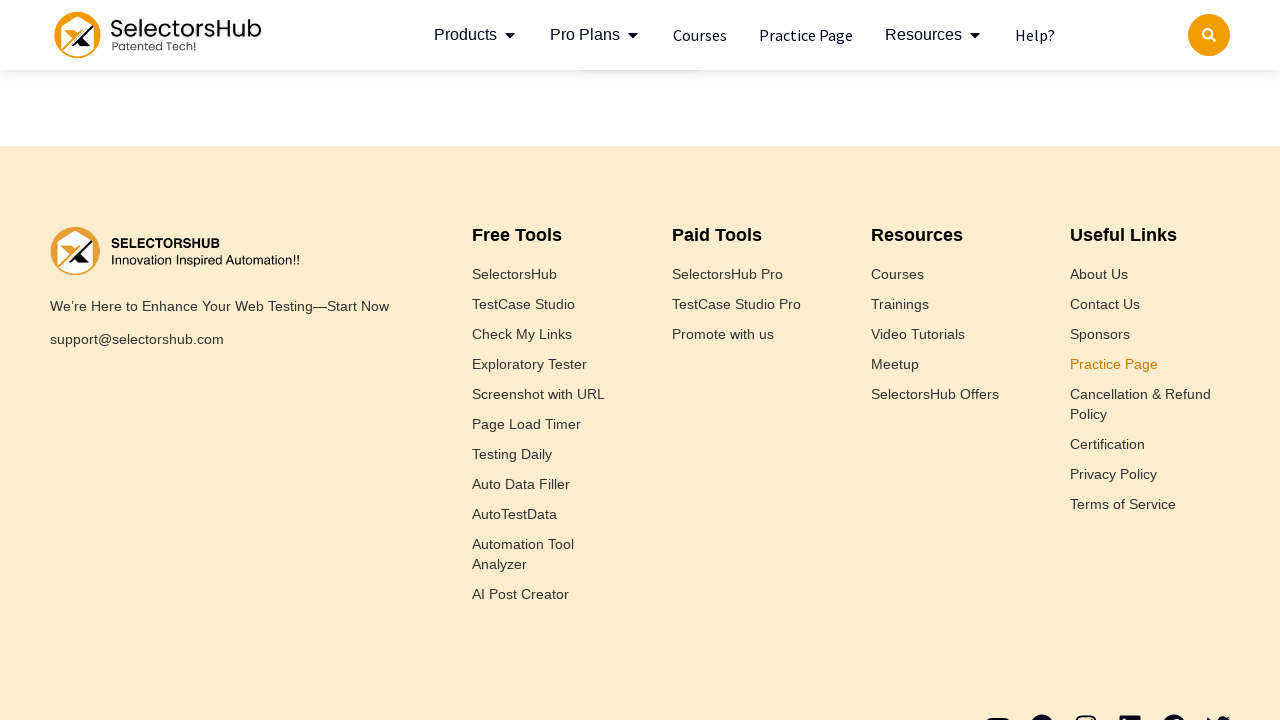